Navigates to automation exercise website and verifies that there are 3 category sections displayed, then retrieves the category names

Starting URL: https://www.automationexercise.com/

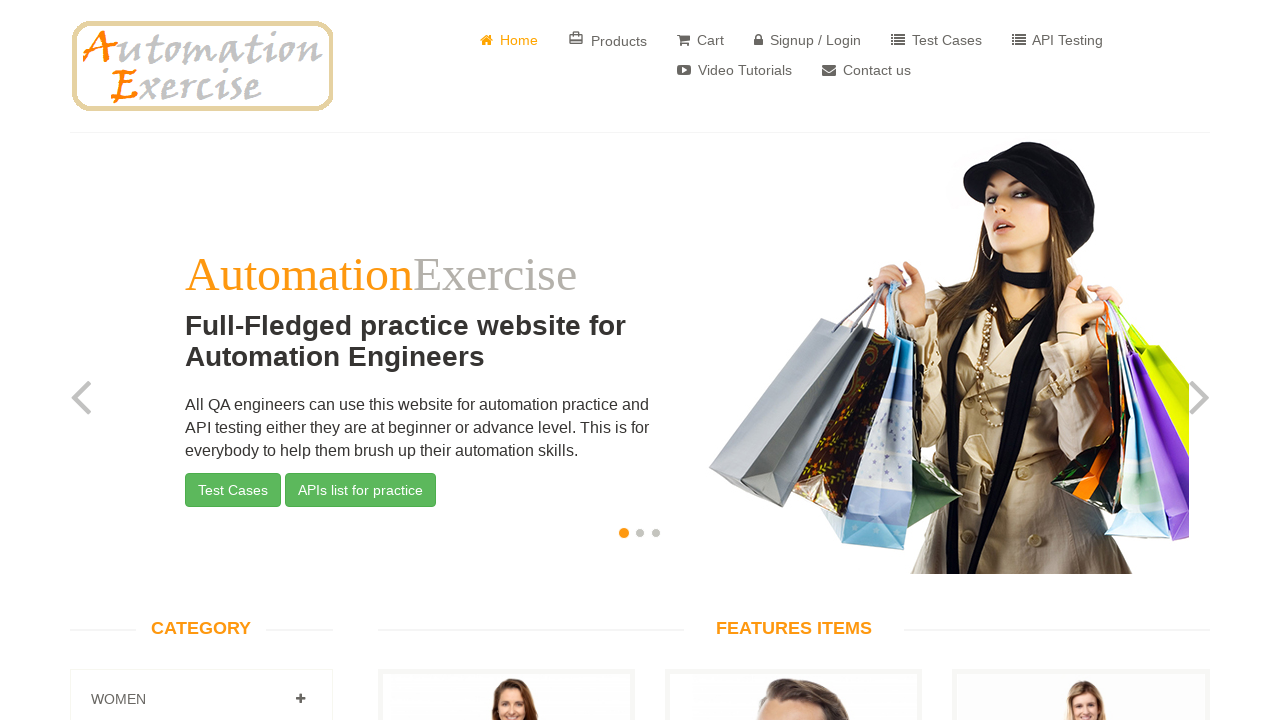

Waited for category sections to load
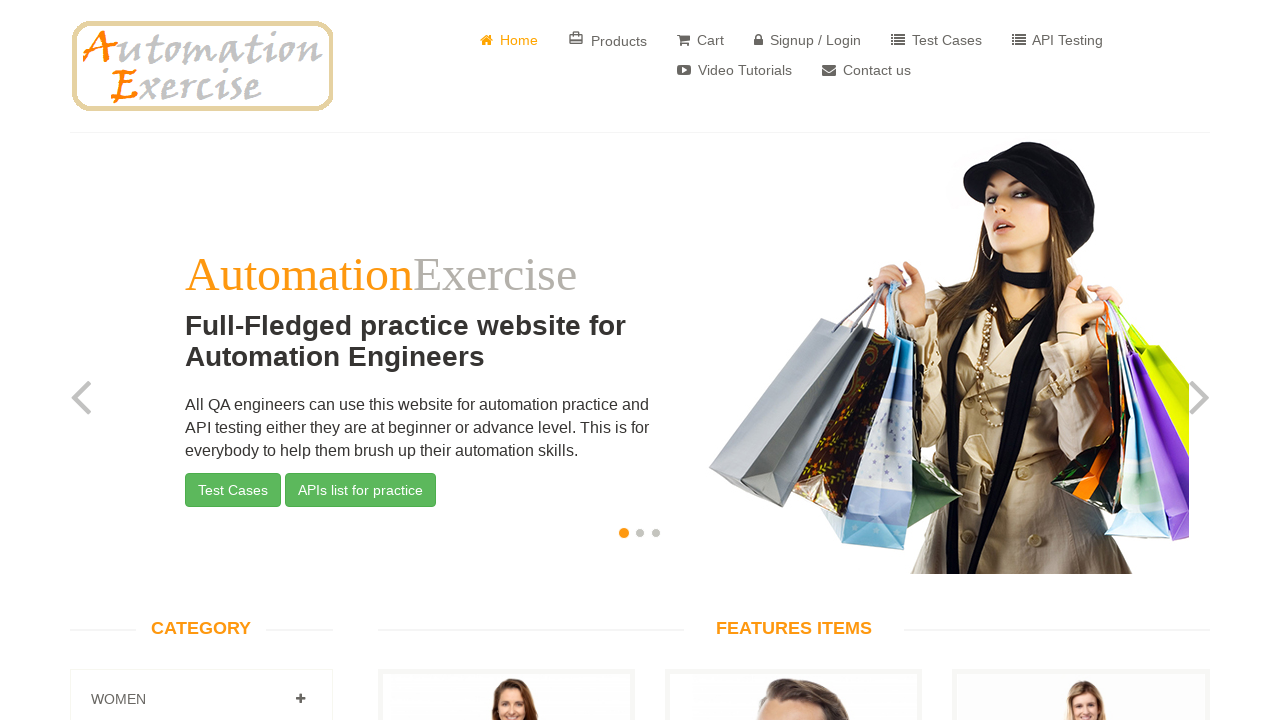

Located all category elements
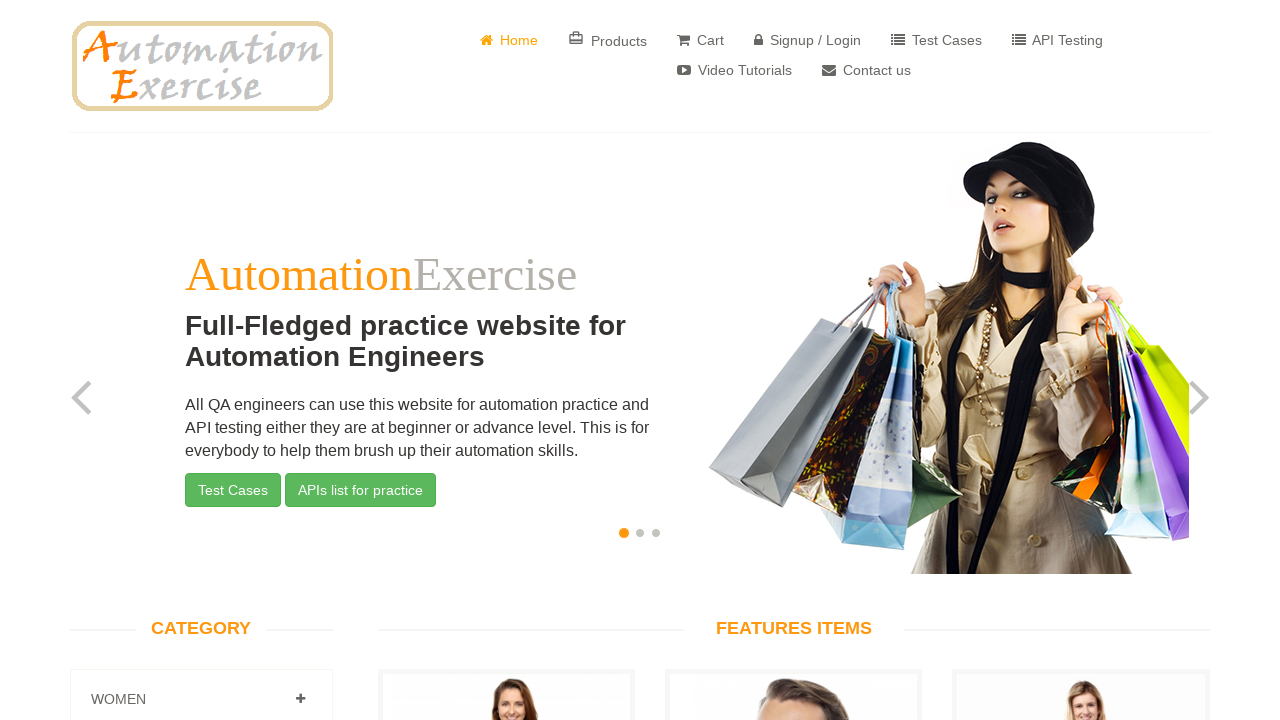

Verified that 3 category sections are displayed
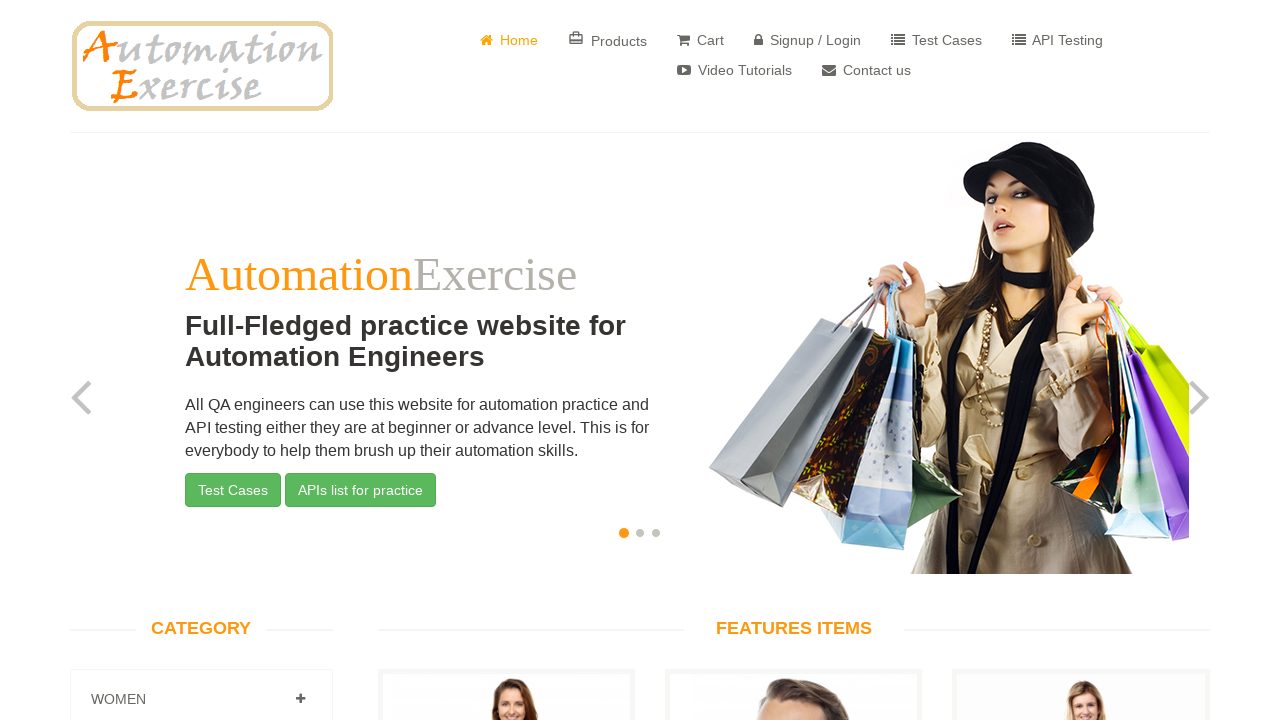

Retrieved text content from all category elements
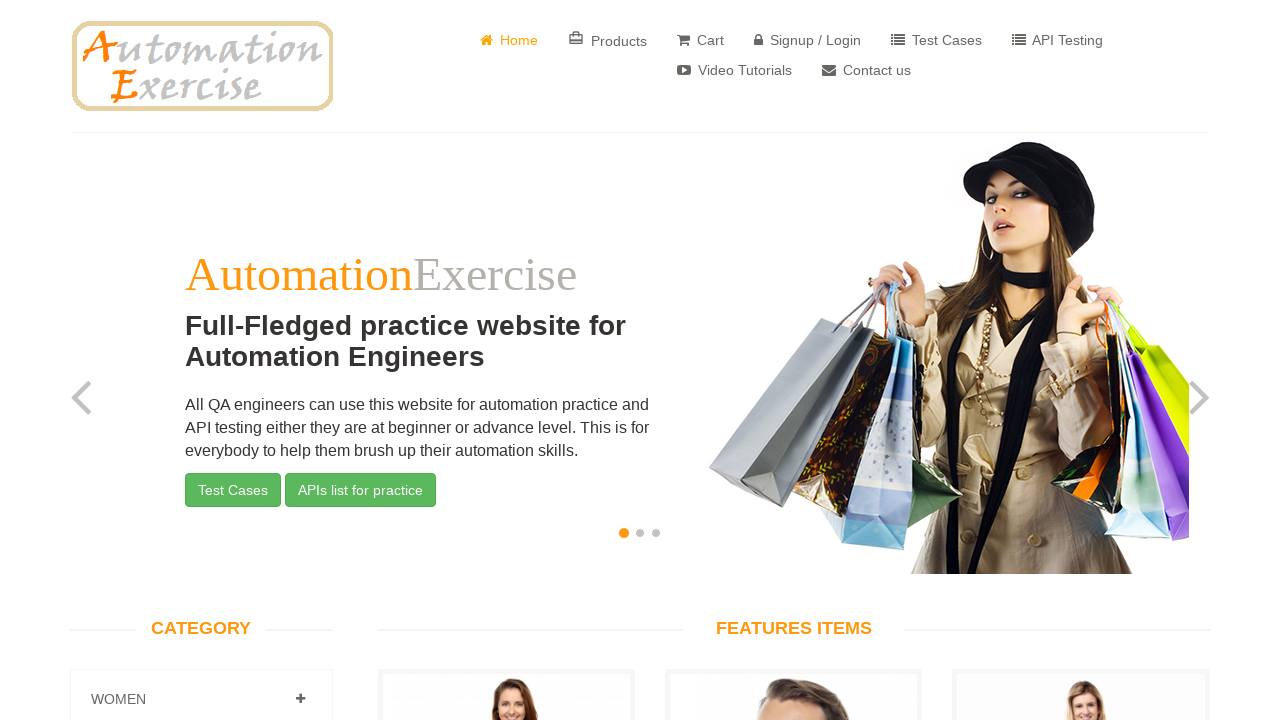

Printed category names: ['\n\t\t\t\t\t\t\t\t\t\t\n\t\t\t\t\t\t\t\t\t\t\t\n\t\t\t\t\t\t\t\t\t\t\tWomen\n\t\t\t\t\t\t\t\t\t\t\n\t\t\t\t\t\t\t\t\t', '\n\t\t\t\t\t\t\t\t\t\t\n\t\t\t\t\t\t\t\t\t\t\t\n\t\t\t\t\t\t\t\t\t\t\tMen\n\t\t\t\t\t\t\t\t\t\t\n\t\t\t\t\t\t\t\t\t', '\n\t\t\t\t\t\t\t\t\t\t\n\t\t\t\t\t\t\t\t\t\t\t\n\t\t\t\t\t\t\t\t\t\t\tKids\n\t\t\t\t\t\t\t\t\t\t\n\t\t\t\t\t\t\t\t\t']
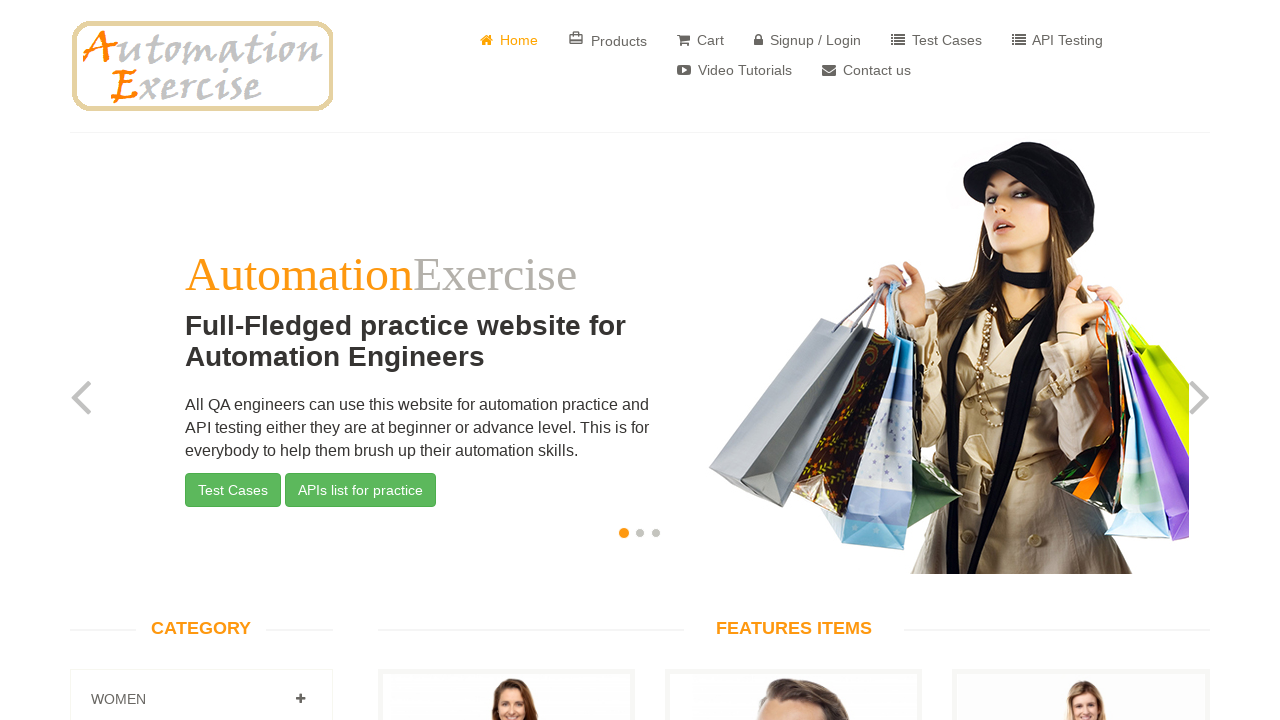

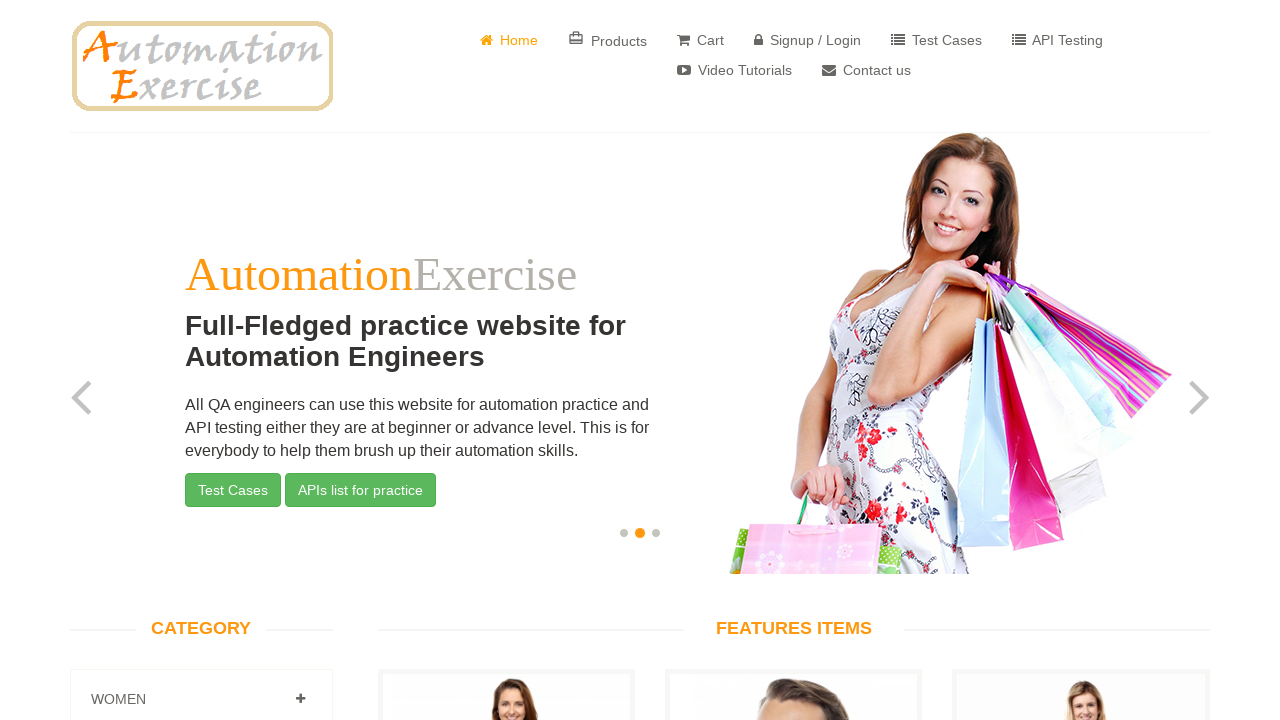